Navigates to a text box form page and verifies that the output section is not initially displayed

Starting URL: https://demoqa.com/text-box

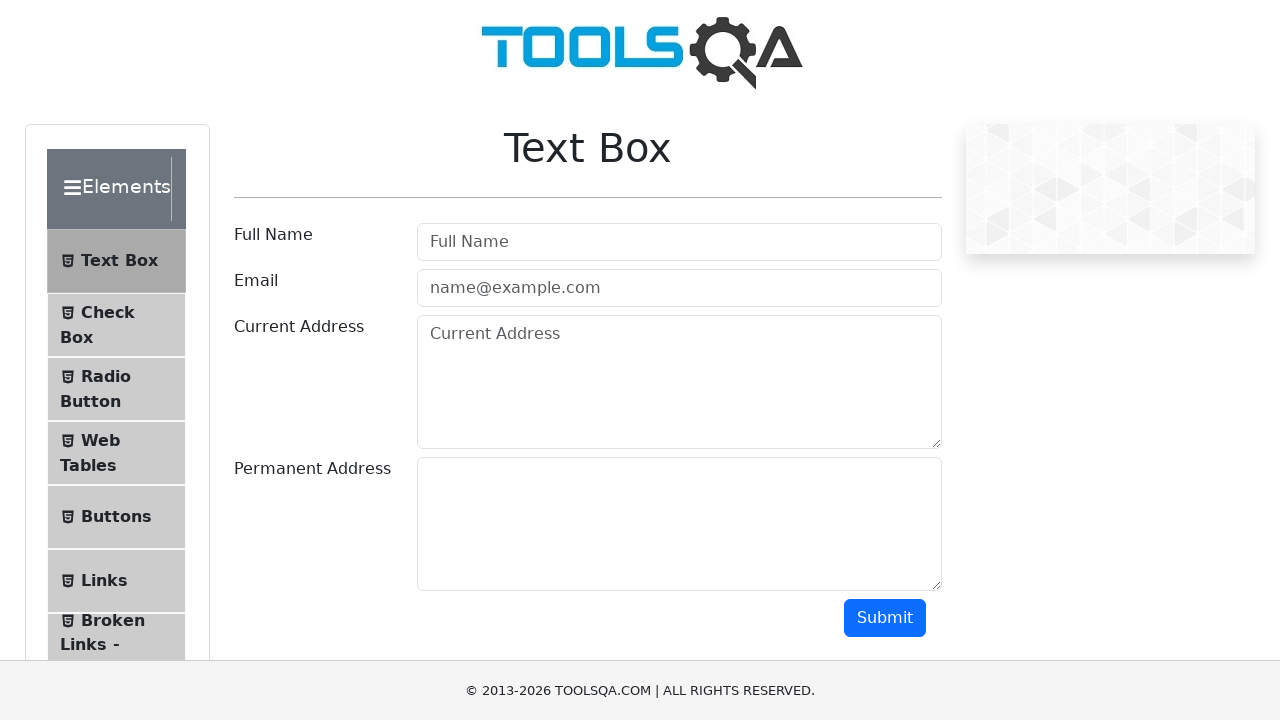

Navigated to text box form page at https://demoqa.com/text-box
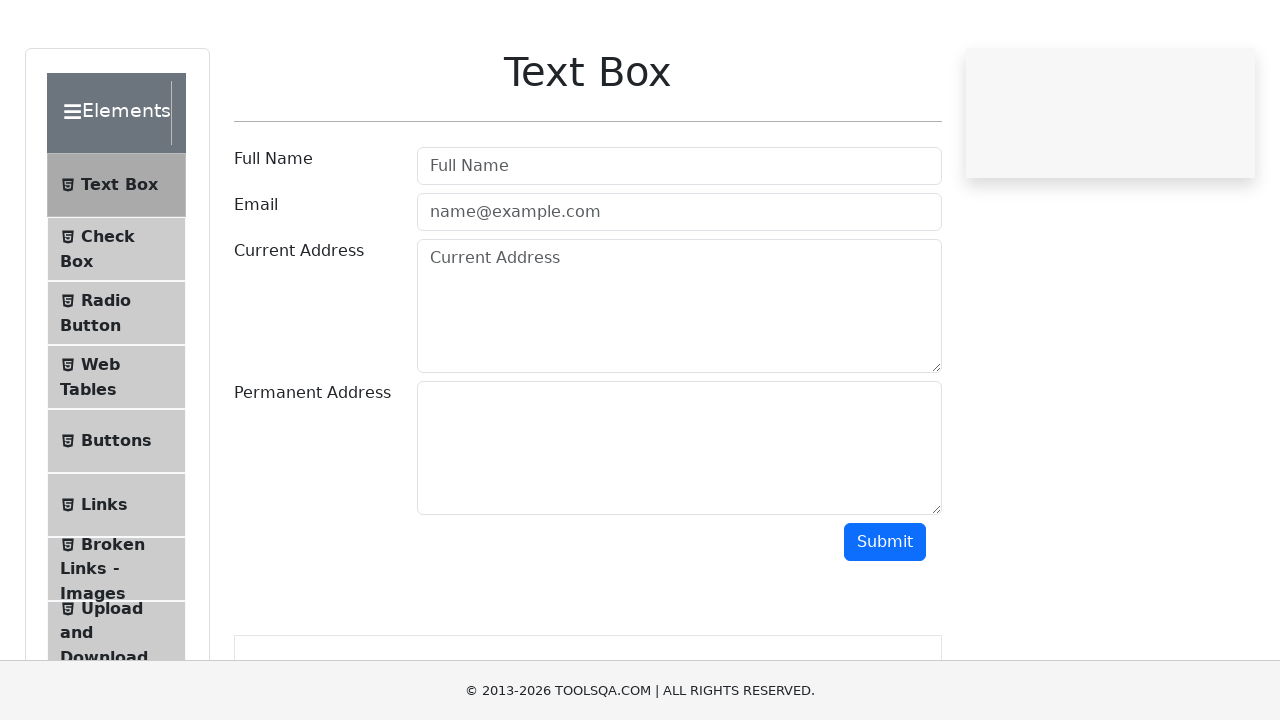

Located the output section element
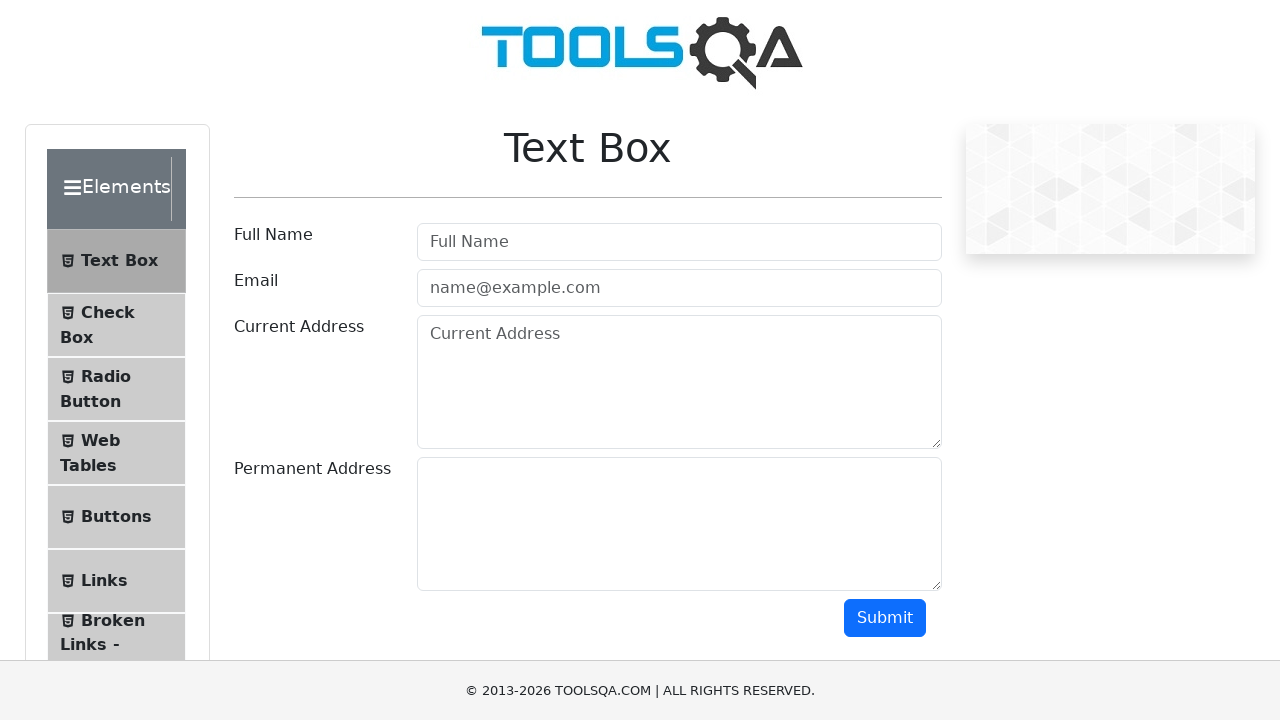

Verified that output section is not initially visible
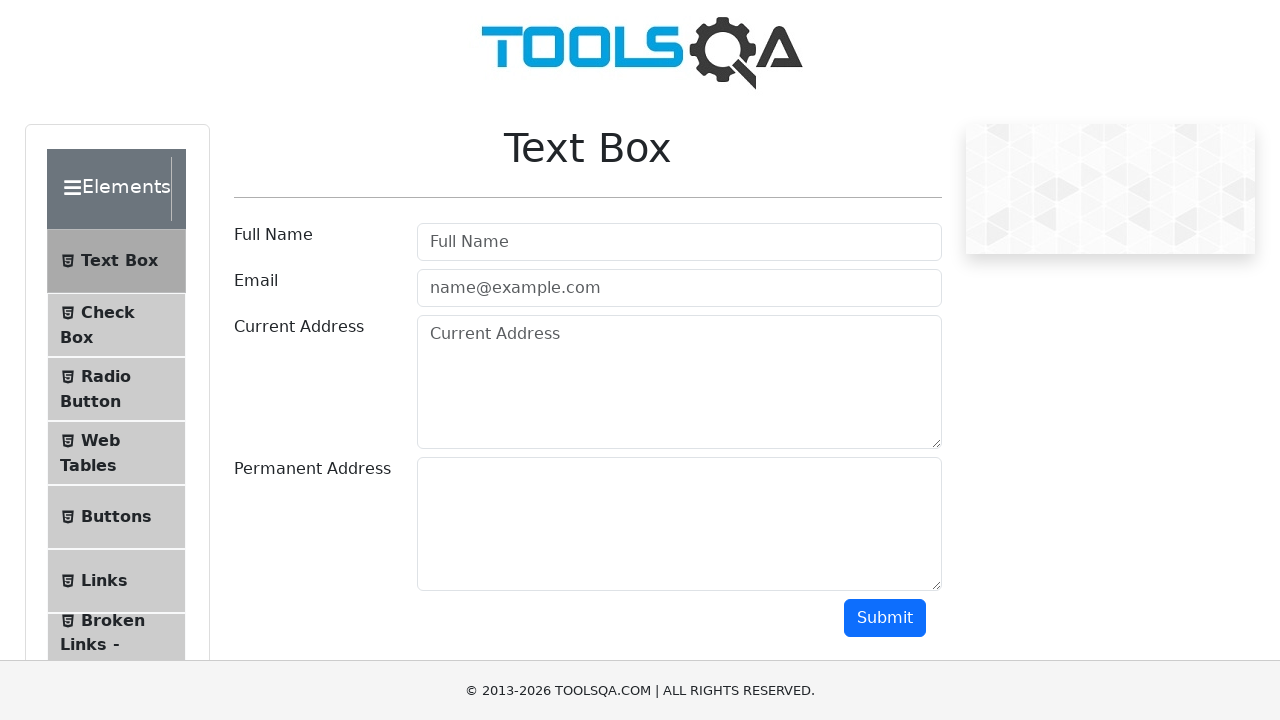

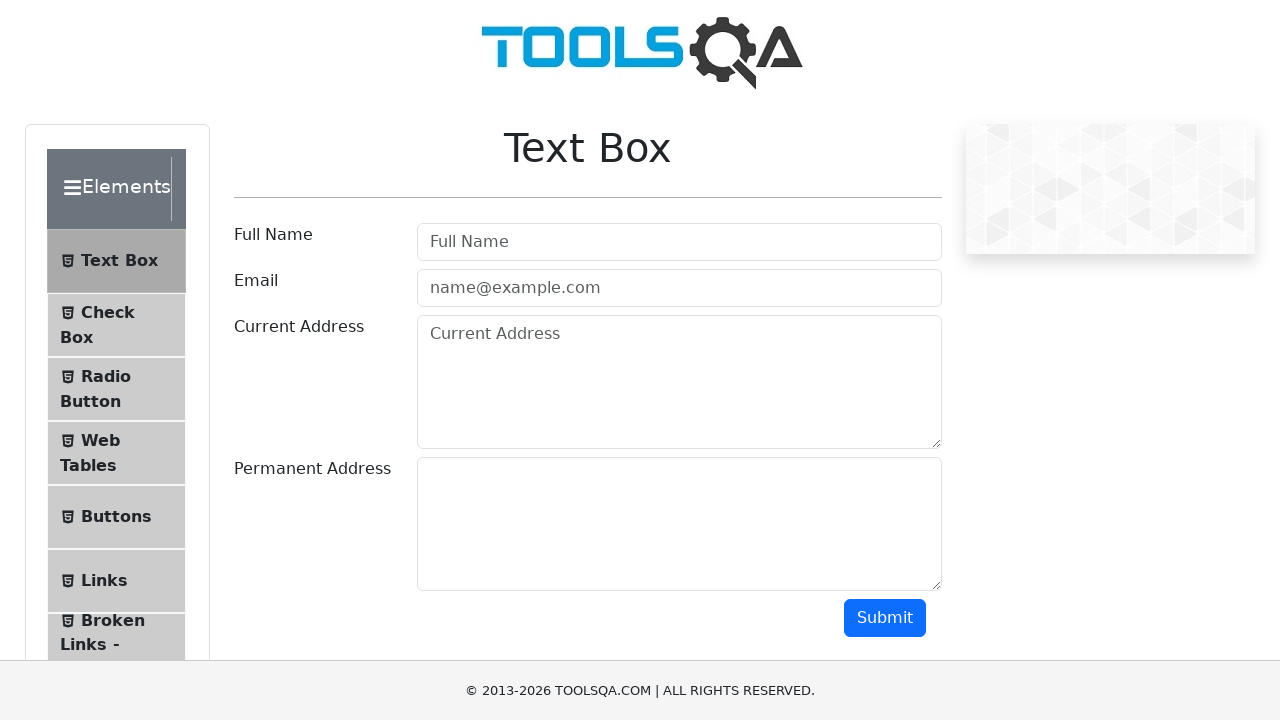